Navigates to an automation practice page and extracts data from a table by reading the first two columns

Starting URL: https://rahulshettyacademy.com/AutomationPractice/

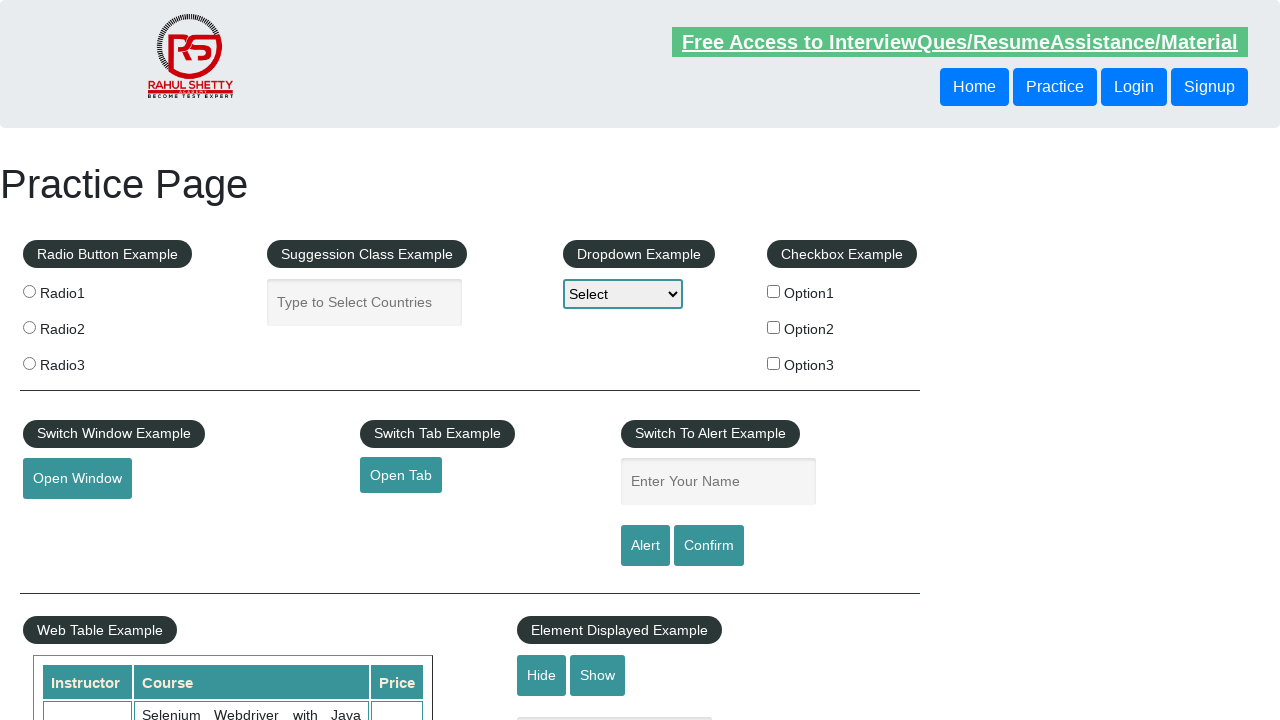

Waited for table to be visible on automation practice page
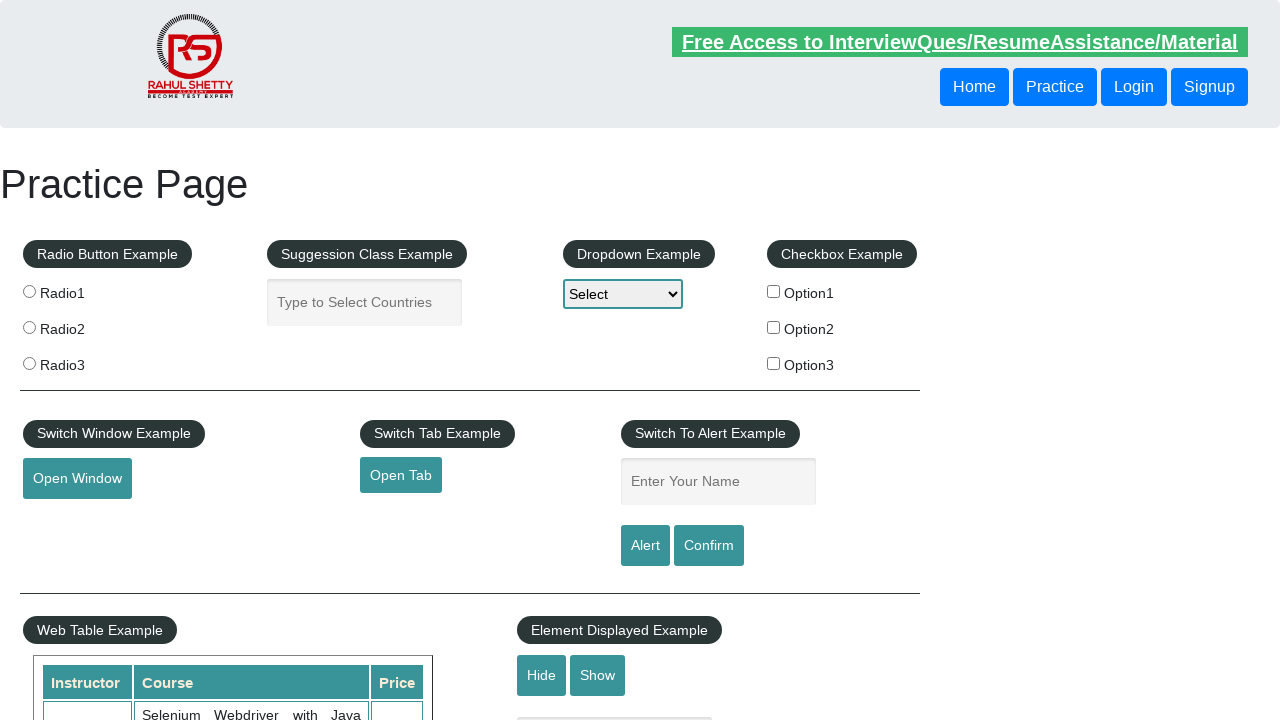

Verified first column of table is loaded
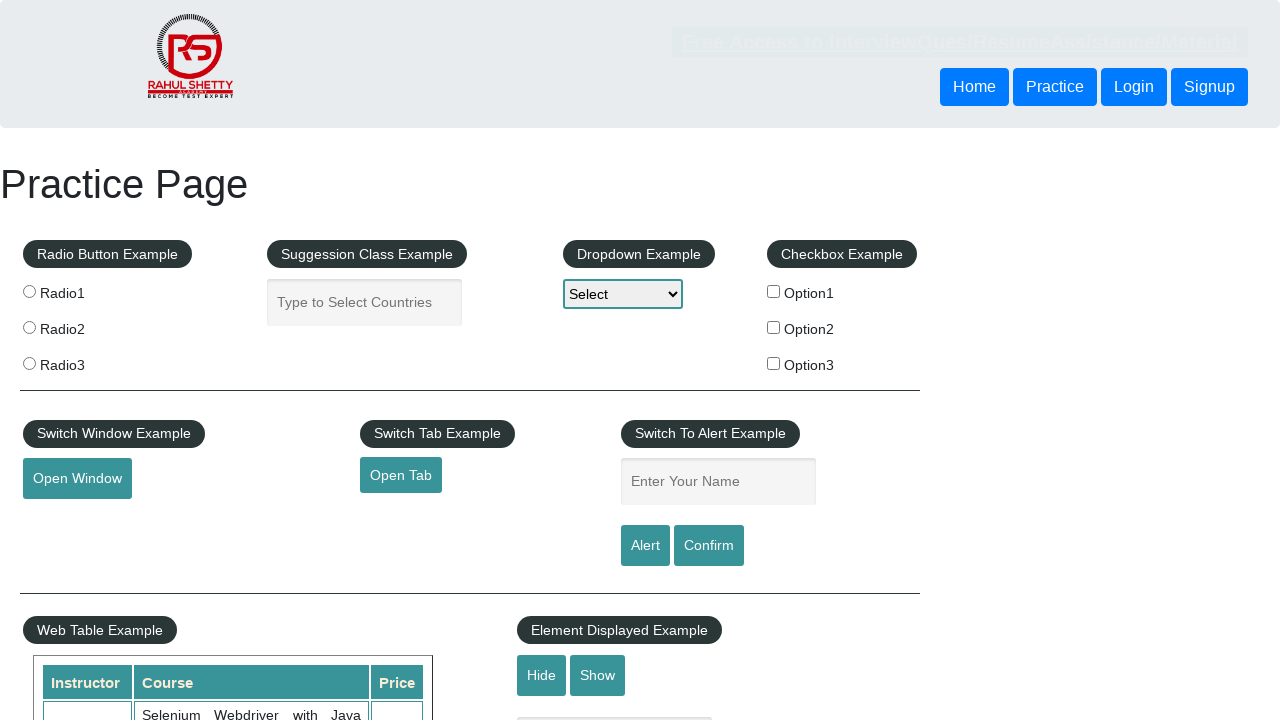

Verified second column of table is loaded
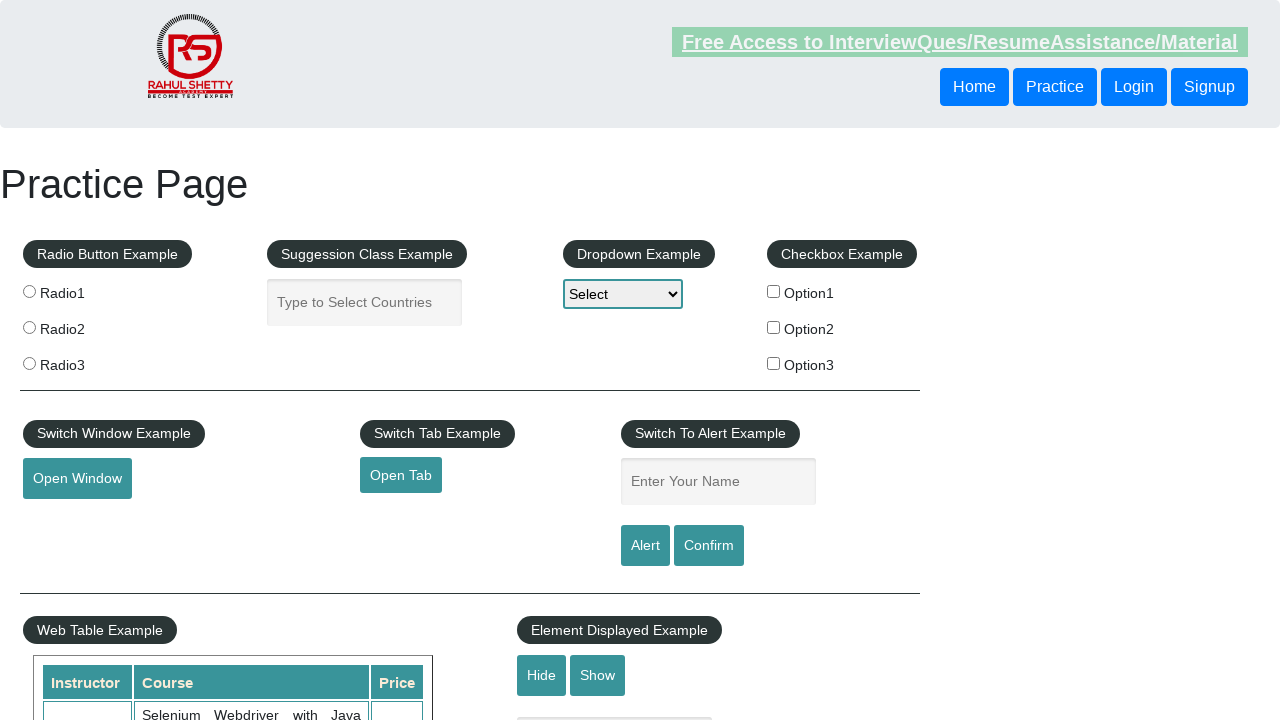

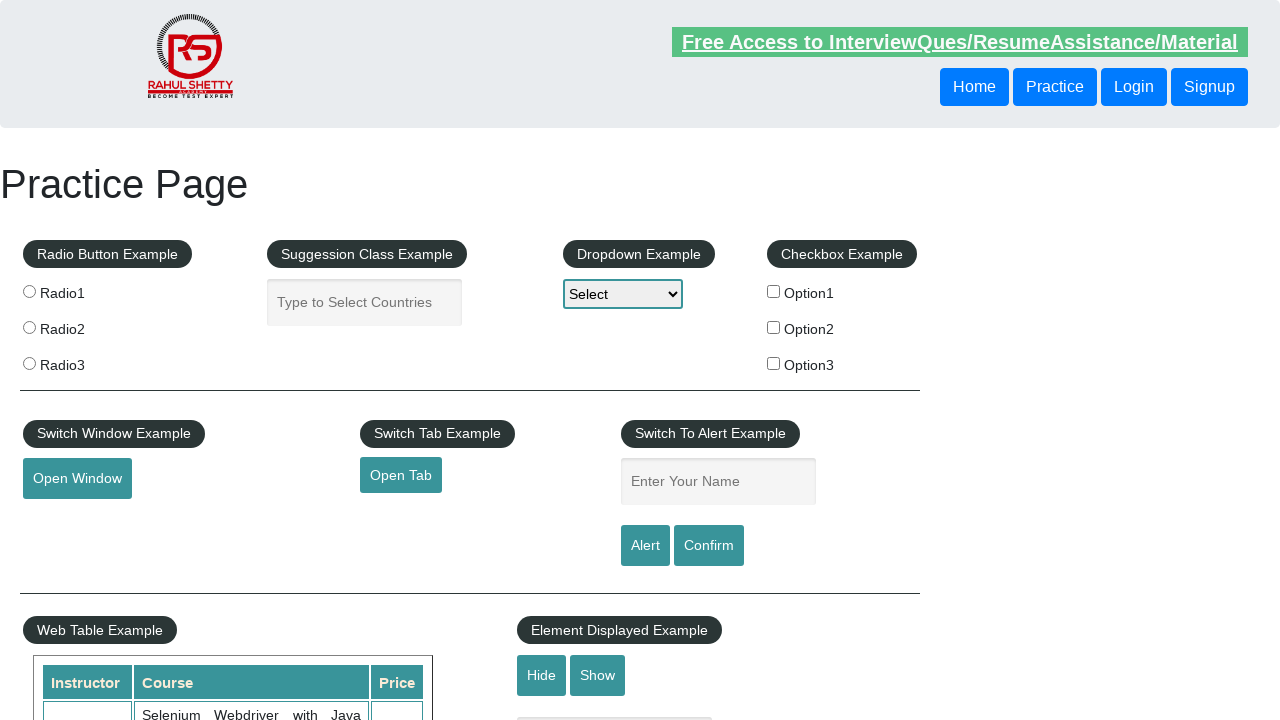